Tests the DemoQA Elements page by navigating to the Elements section, clicking on Text Box link, and filling in the Full Name and Current Address fields in the text box form.

Starting URL: https://demoqa.com/

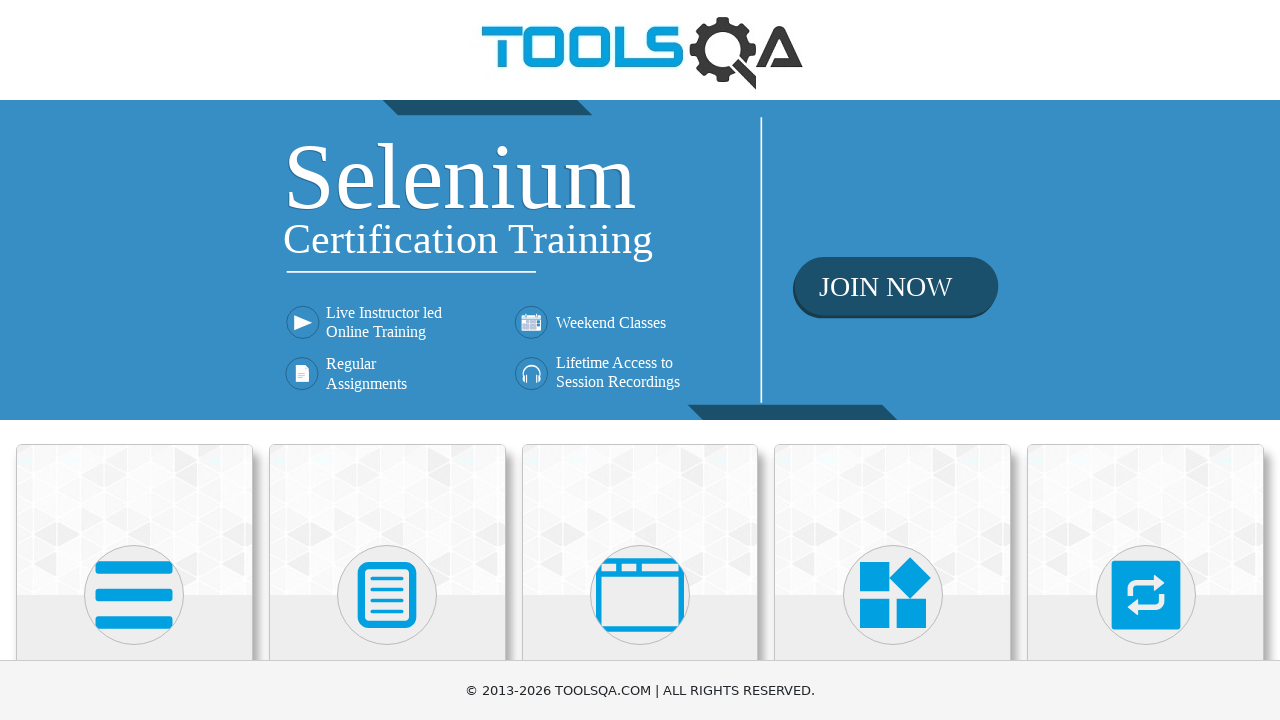

Clicked on Elements card/tab on the main page at (134, 360) on div.card-body:has-text('Elements')
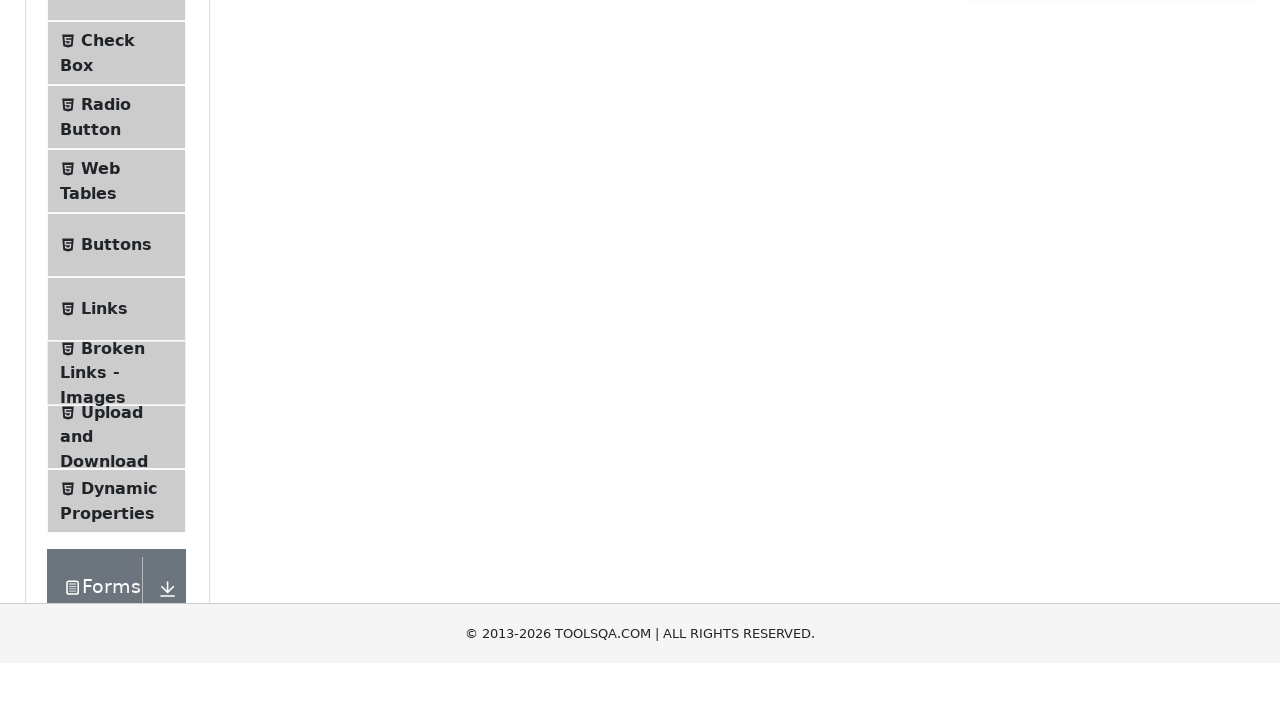

Elements page loaded and element group selector visible
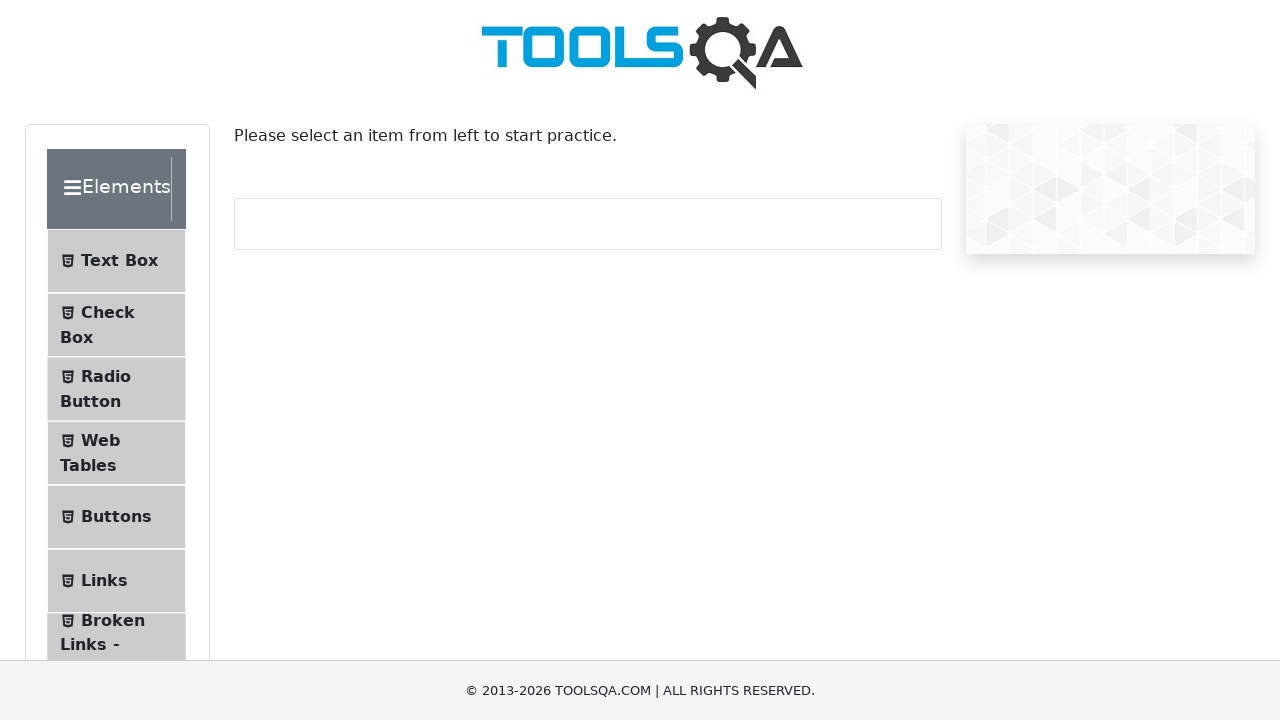

Clicked on Text Box link in the sidebar at (119, 261) on span:has-text('Text Box')
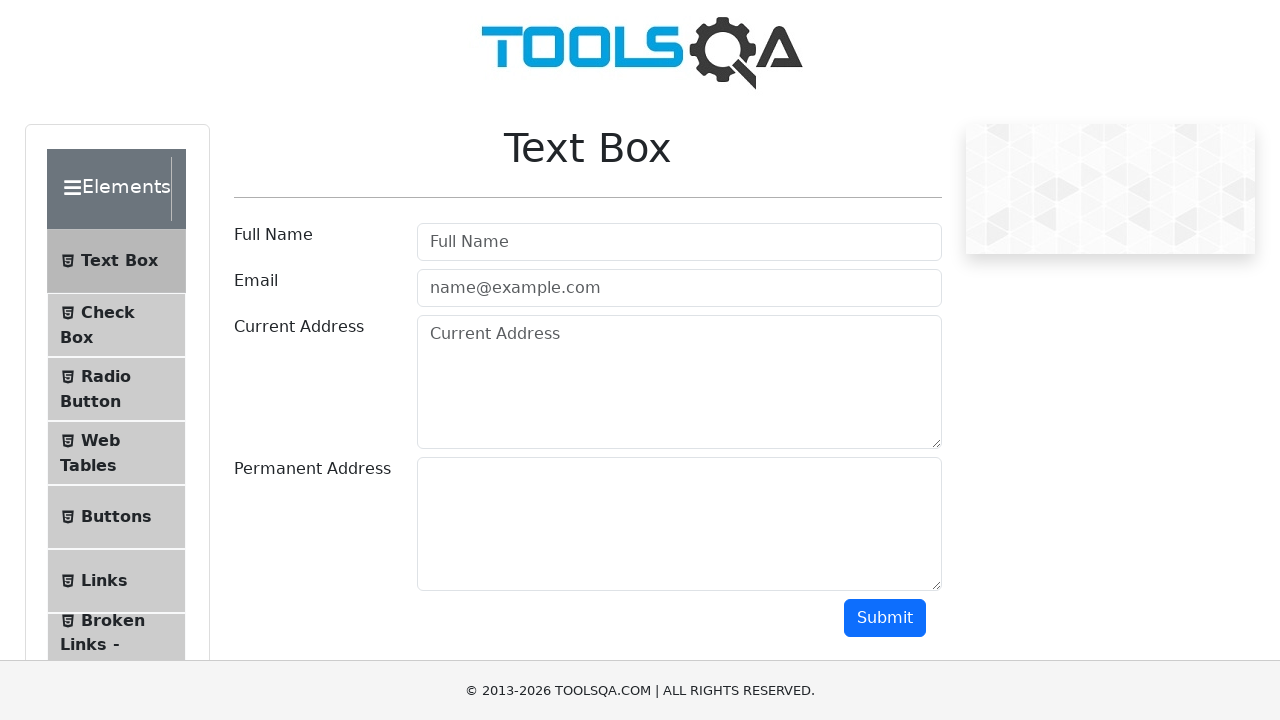

Text Box form loaded and Full Name field is visible
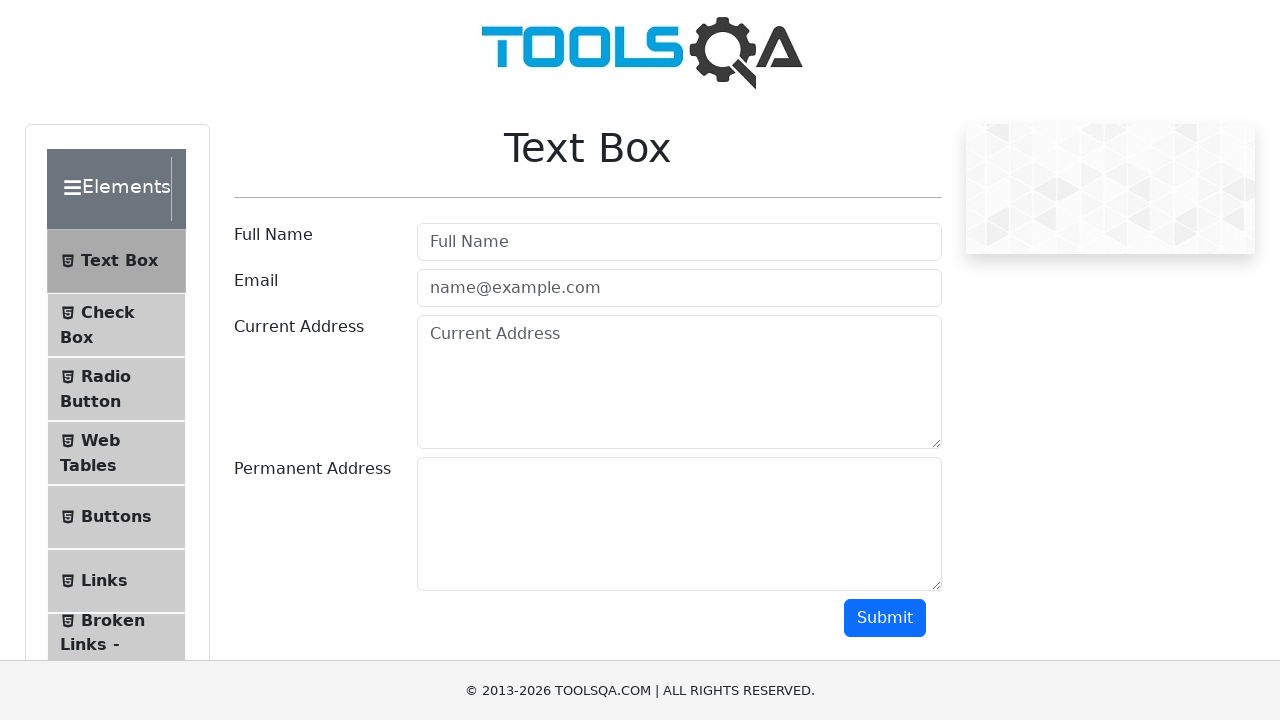

Filled Full Name field with 'John Anderson' on #userName
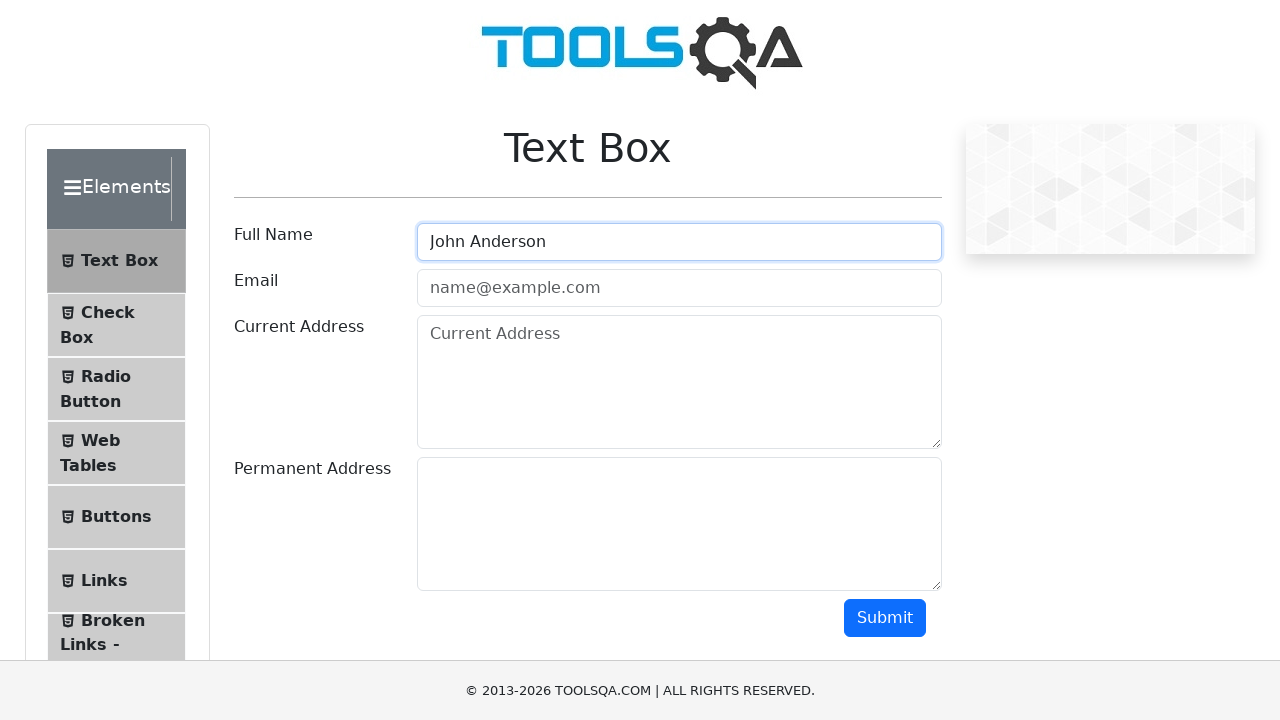

Filled Current Address field with '123 Main Street, New York, NY 10001' on #currentAddress
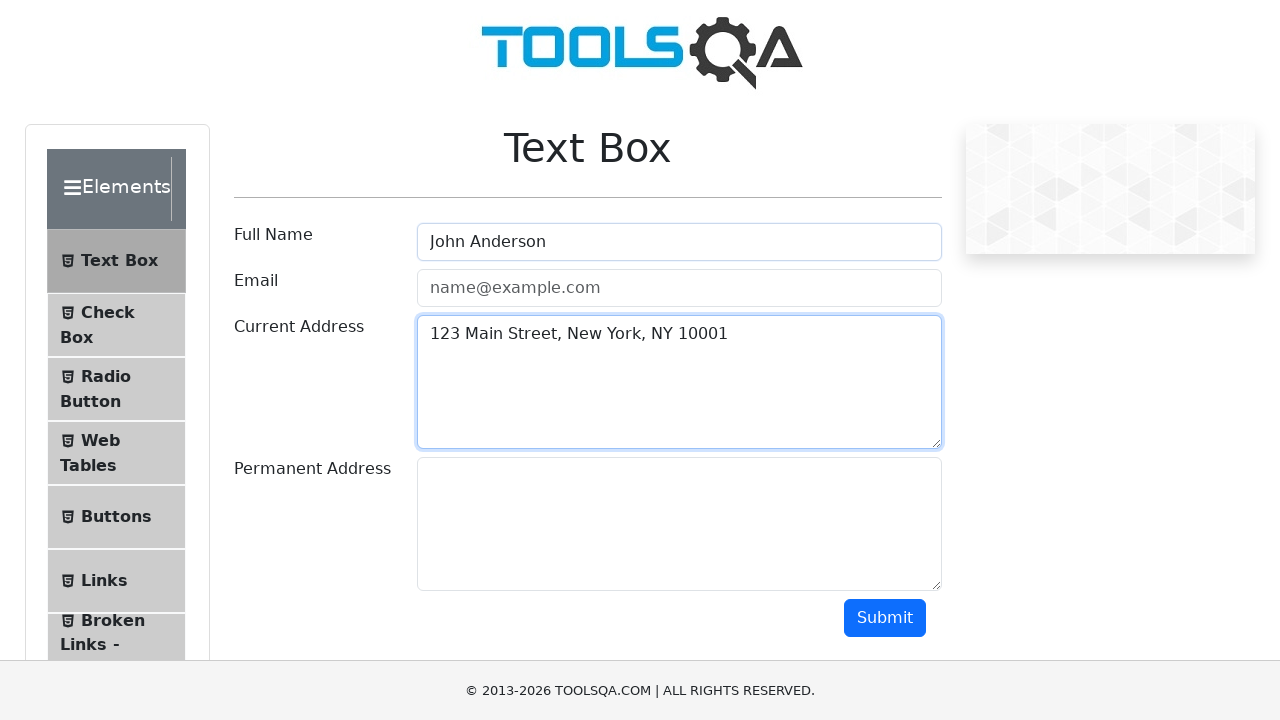

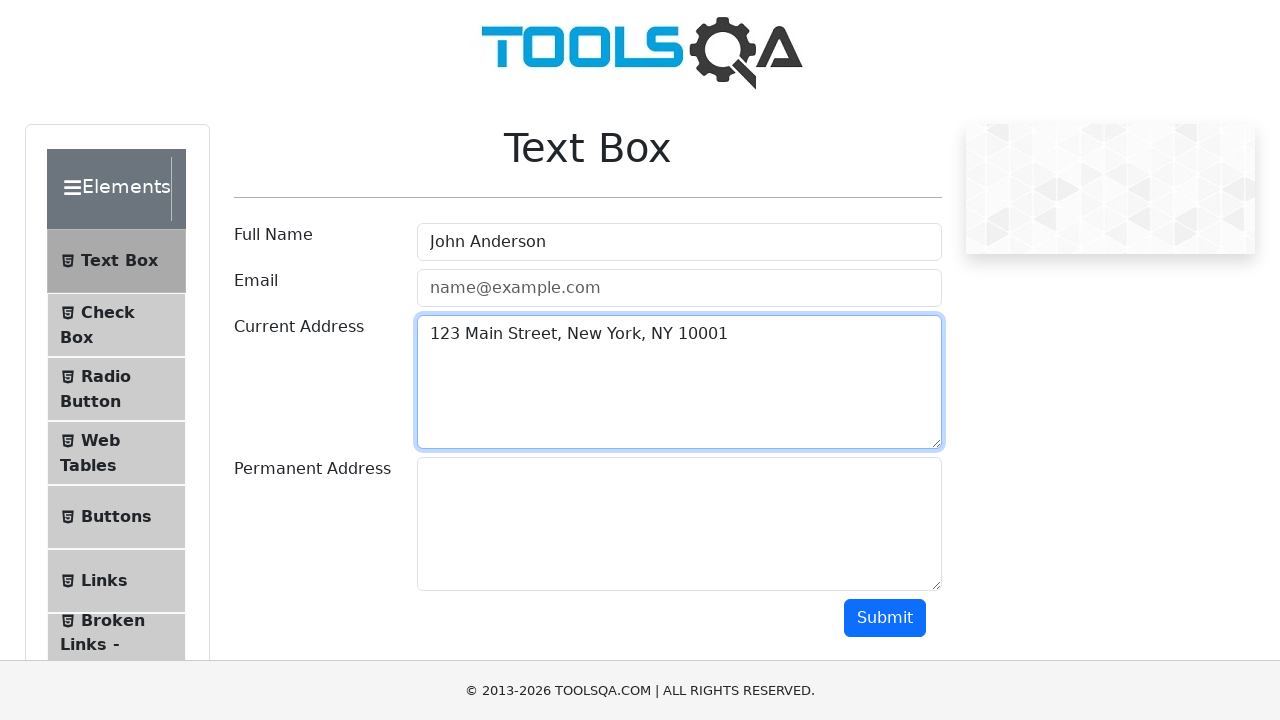